Tests alert prompt functionality by clicking a button to trigger a prompt alert, entering text, and then accepting it

Starting URL: https://demoqa.com/alerts

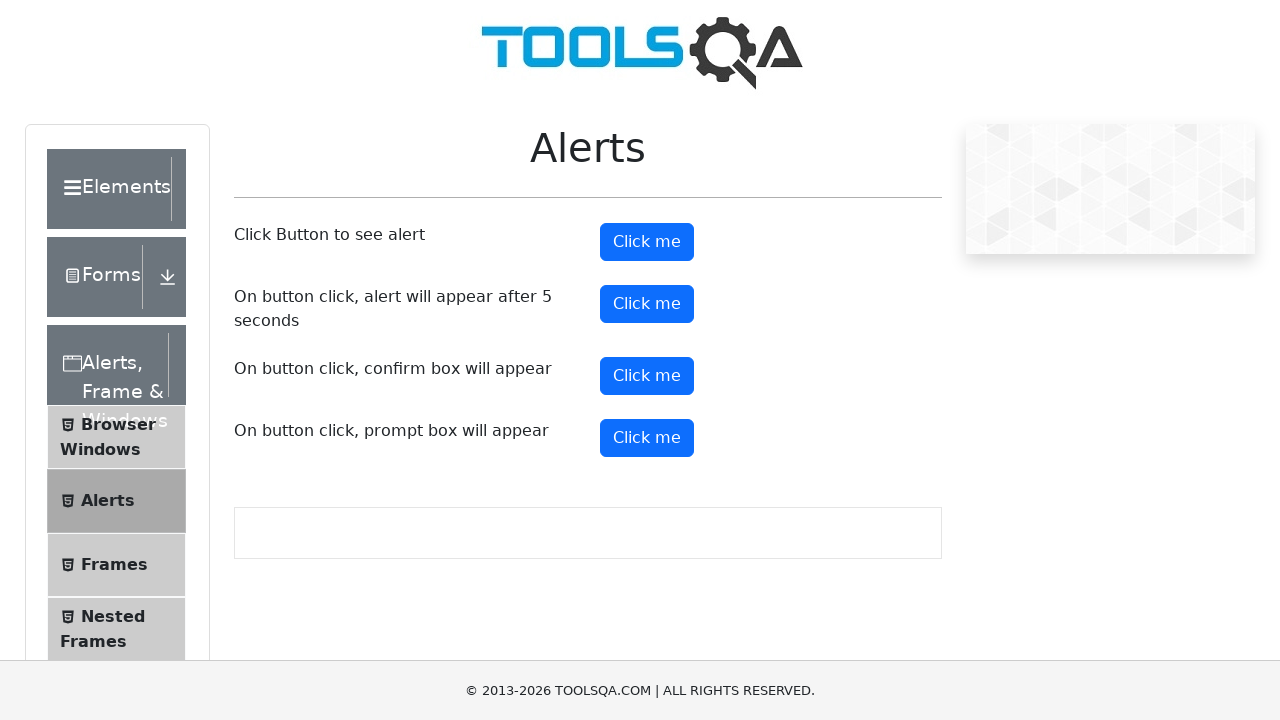

Clicked prompt button to trigger alert at (647, 438) on #promtButton
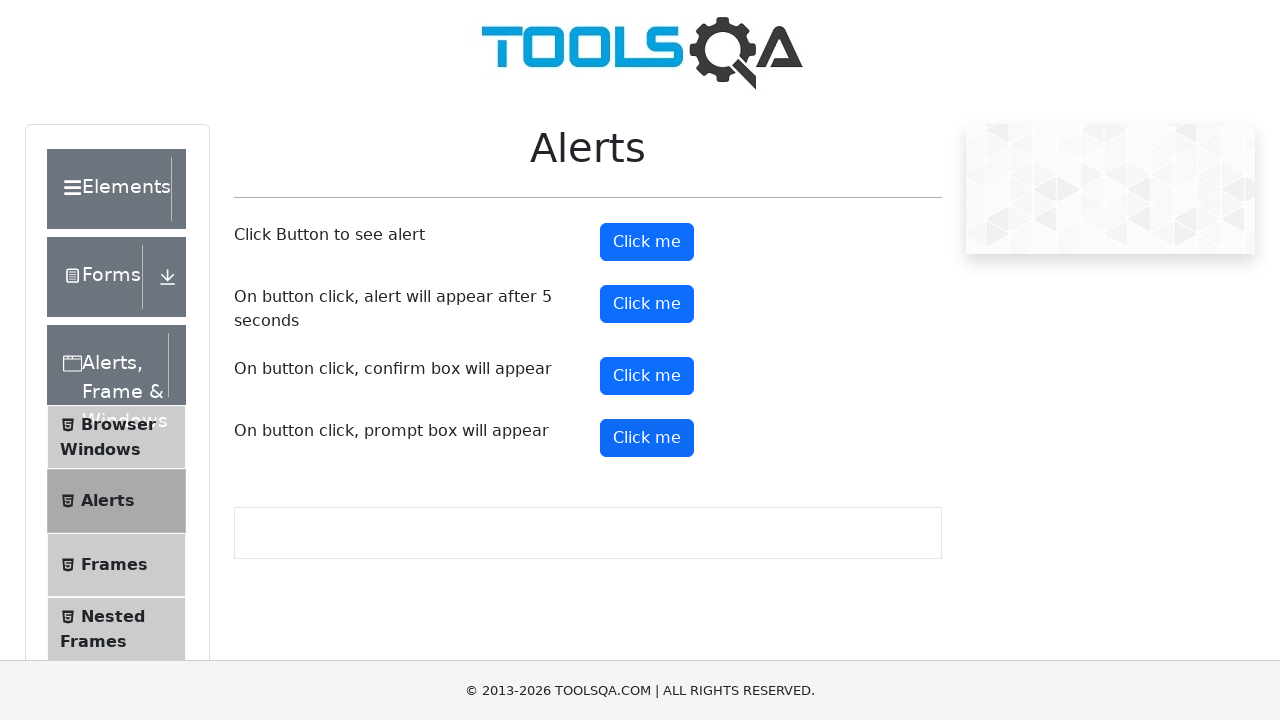

Handled prompt alert by entering 'Vcp' and accepting it
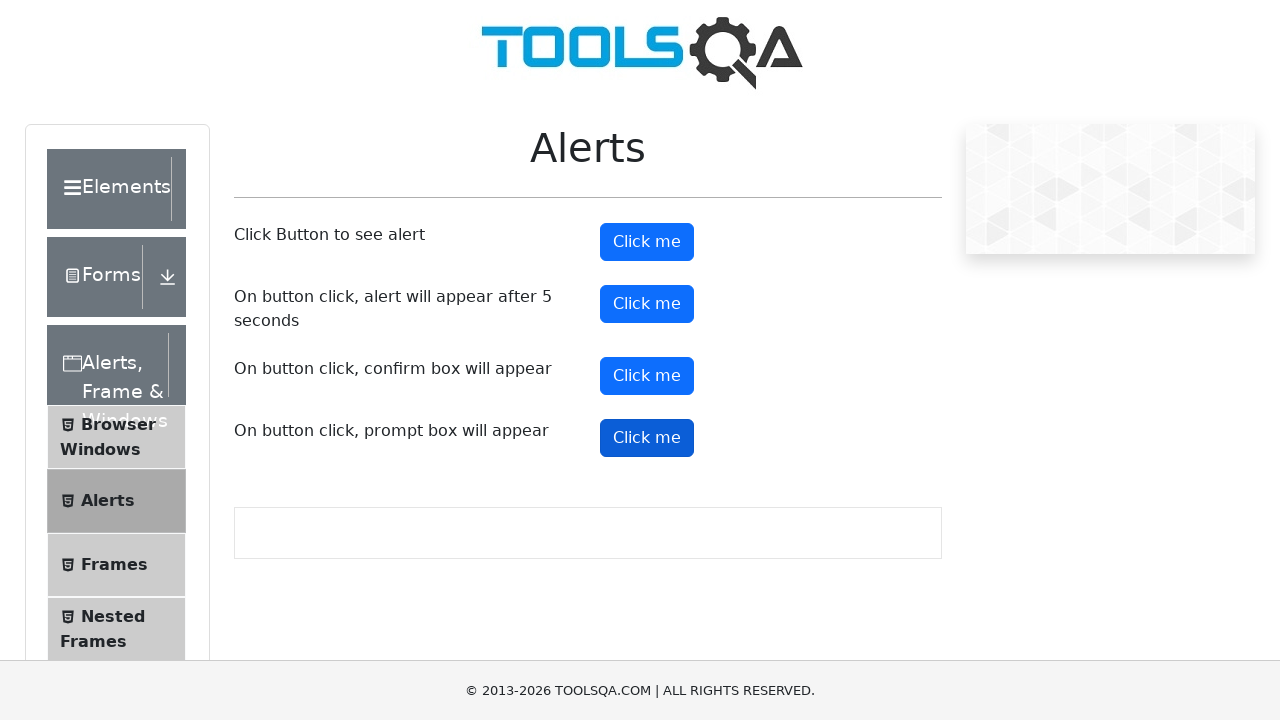

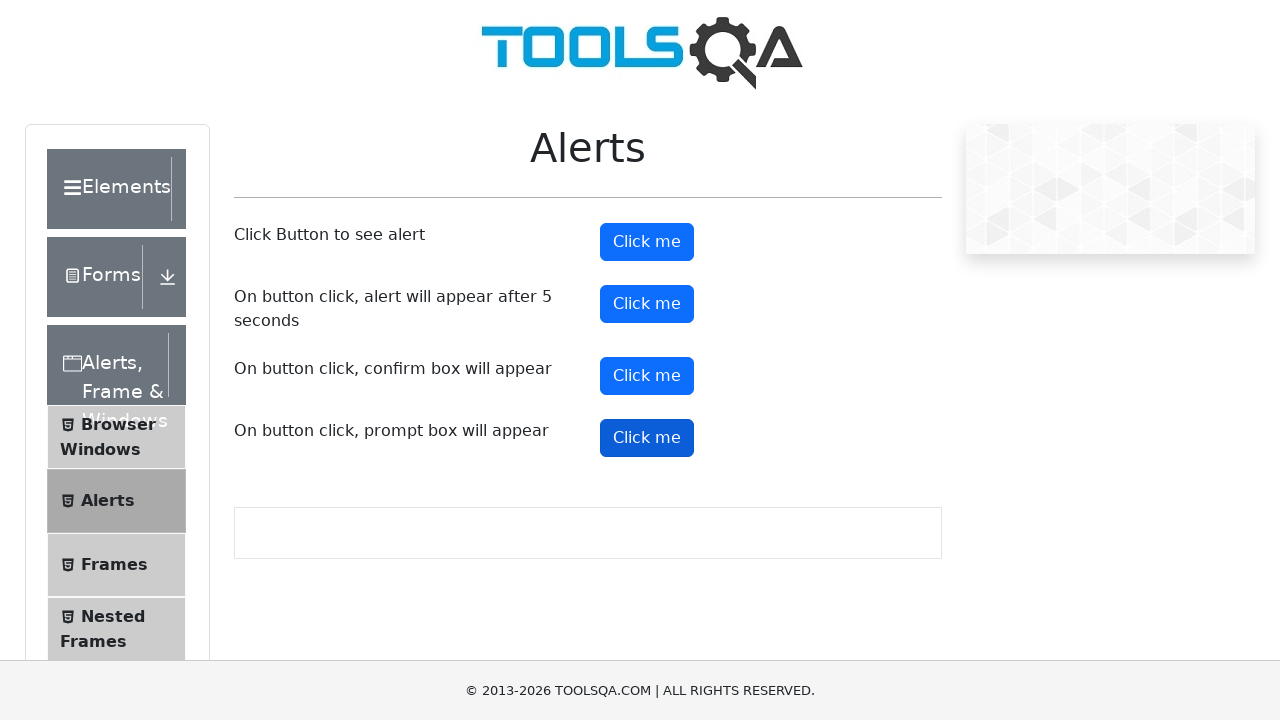